Tests window handling functionality by opening a new window, switching between windows to fill forms, and then returning to the parent window

Starting URL: https://www.hyrtutorials.com/p/window-handles-practice.html

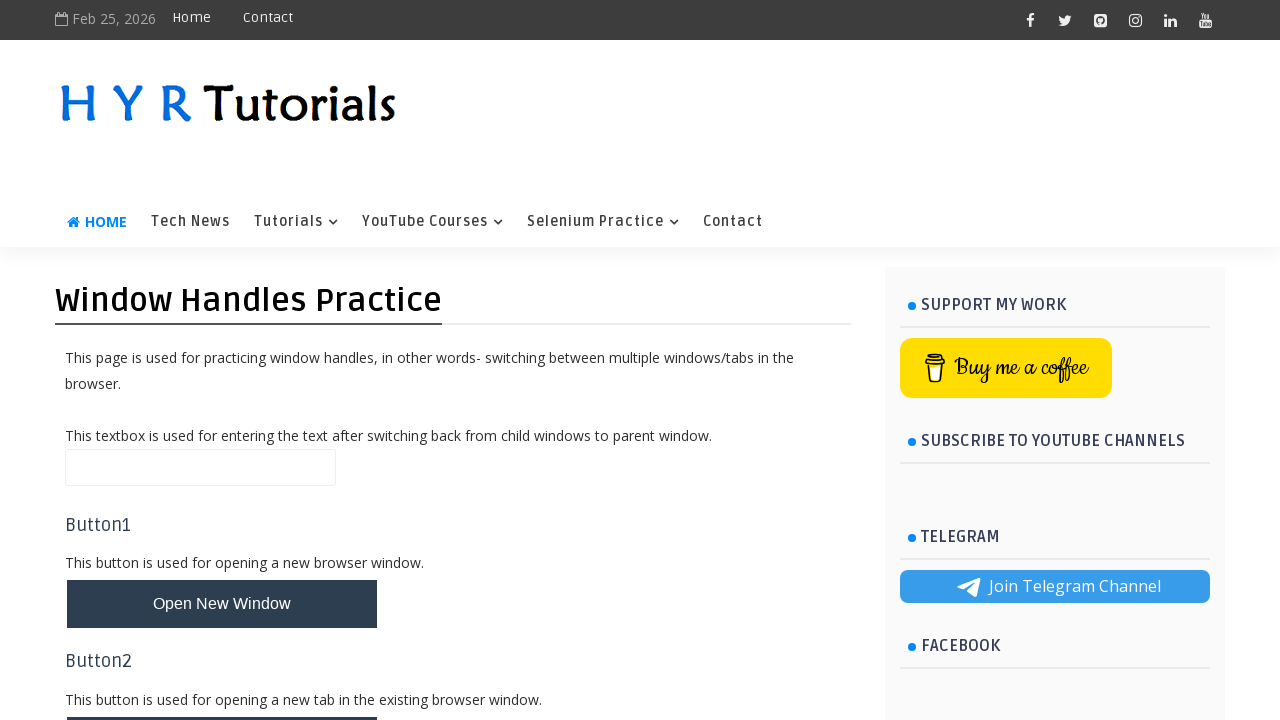

Filled name field with 'hemanth' in parent window on #name
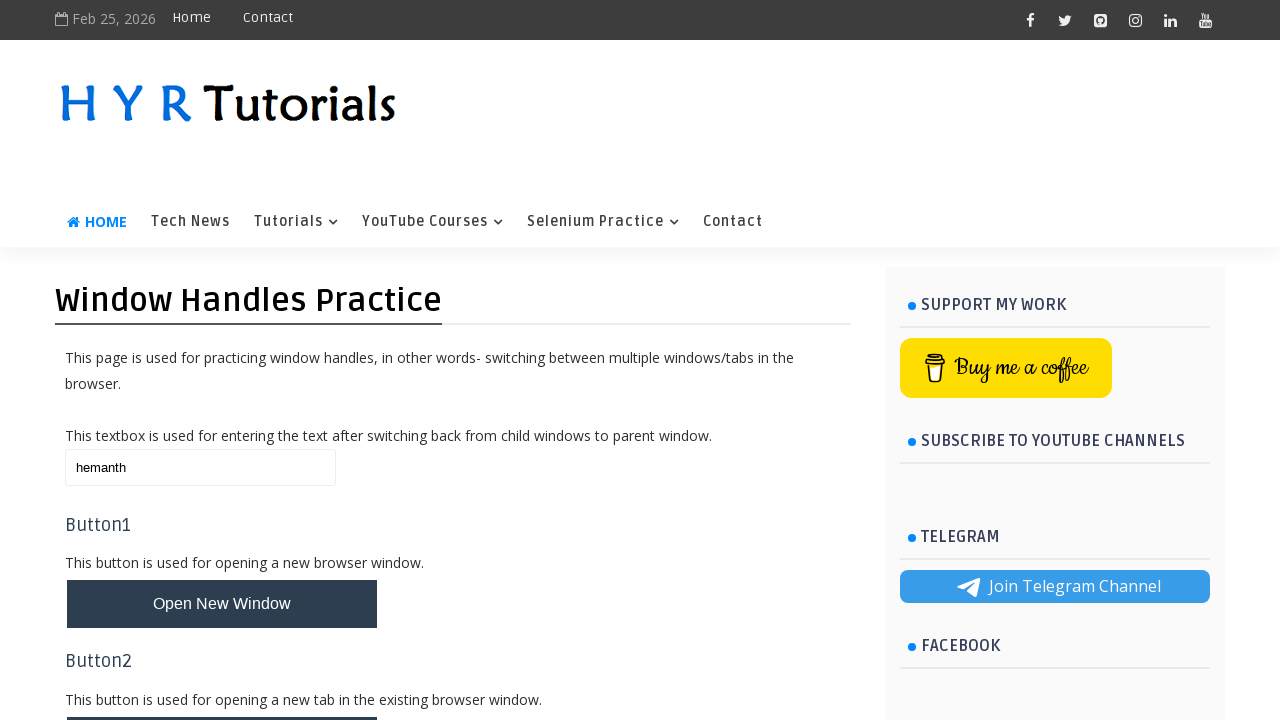

Clicked button to open new window at (222, 604) on #newWindowBtn
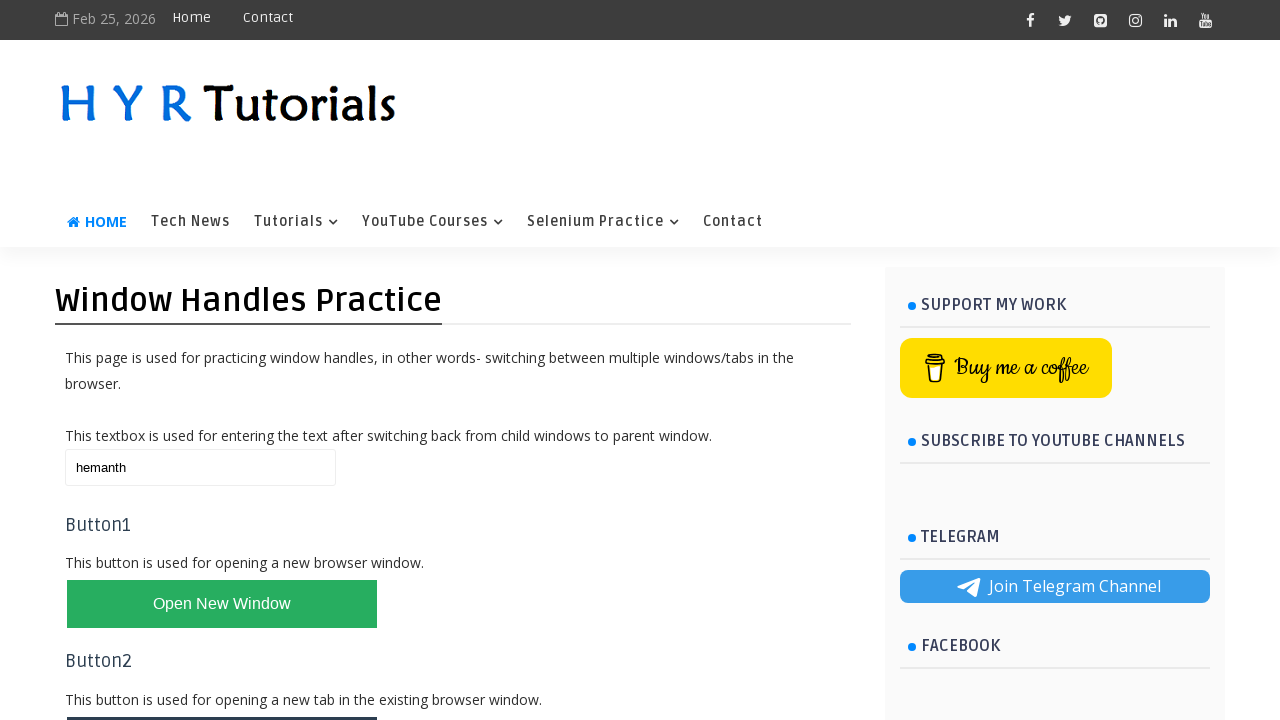

New window opened and captured
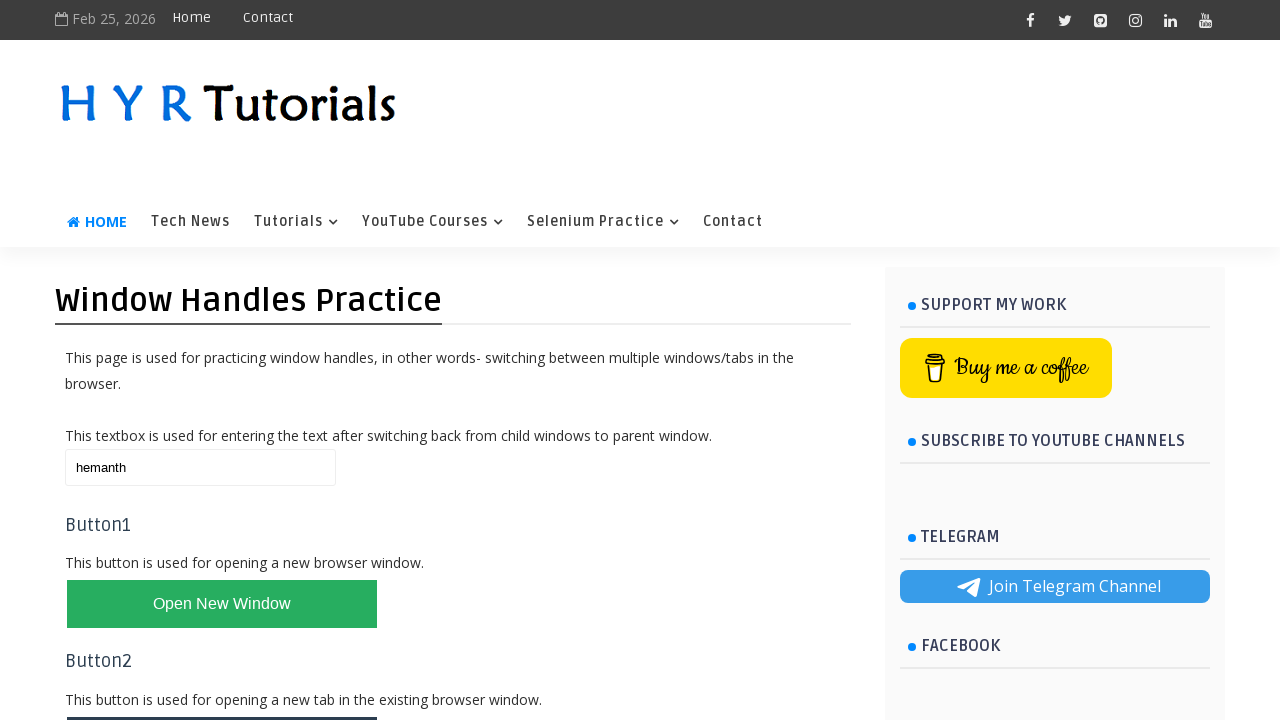

Filled firstName field with 'RoopaHemanth' in new window on #firstName
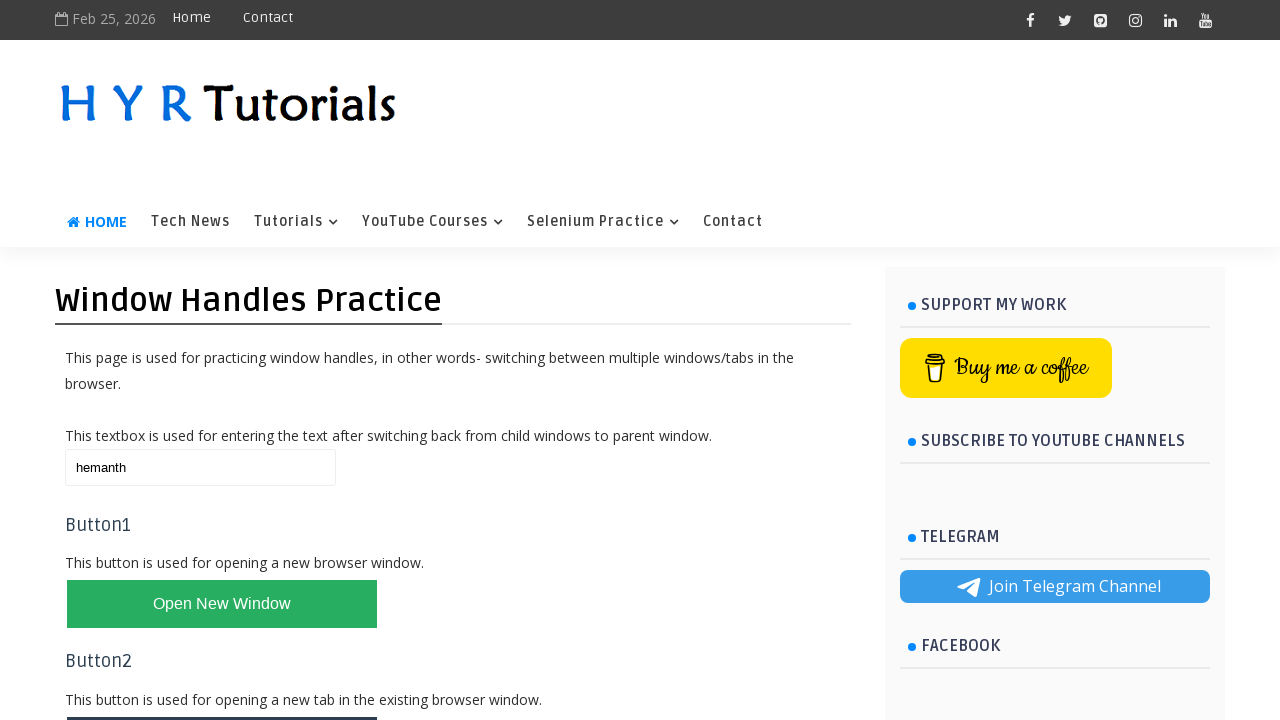

Closed the new window
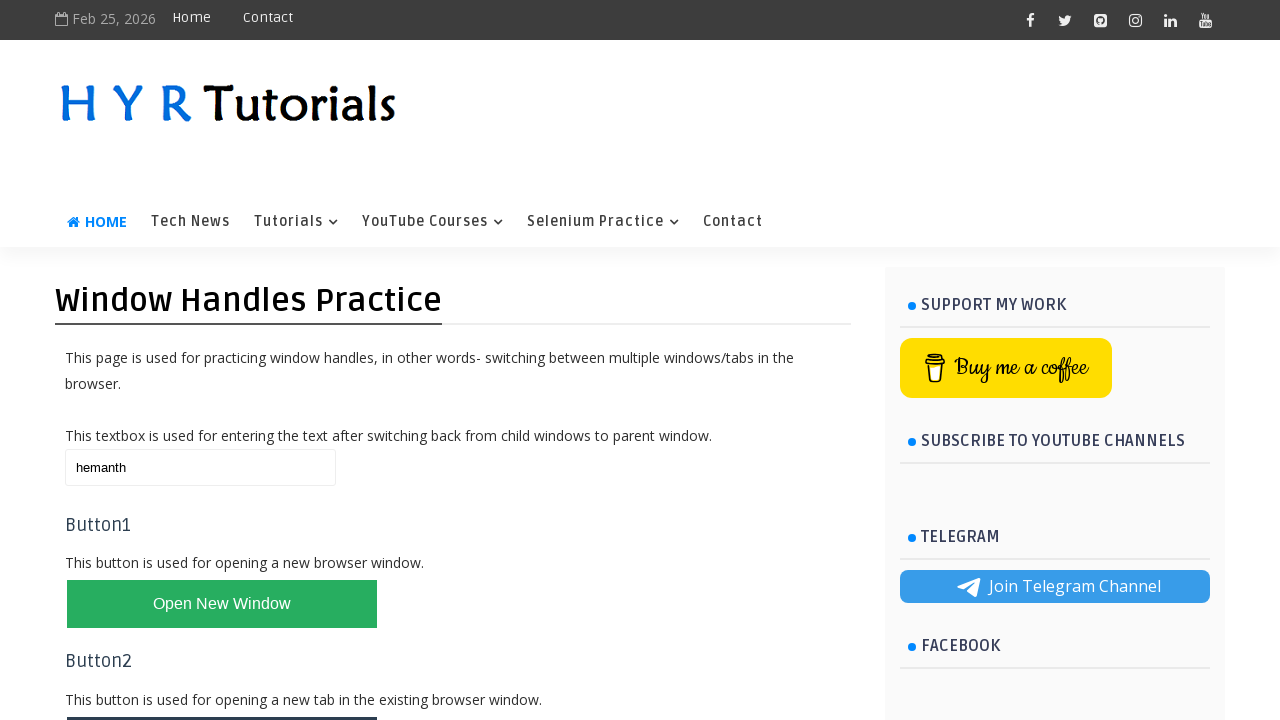

Cleared name field in parent window on #name
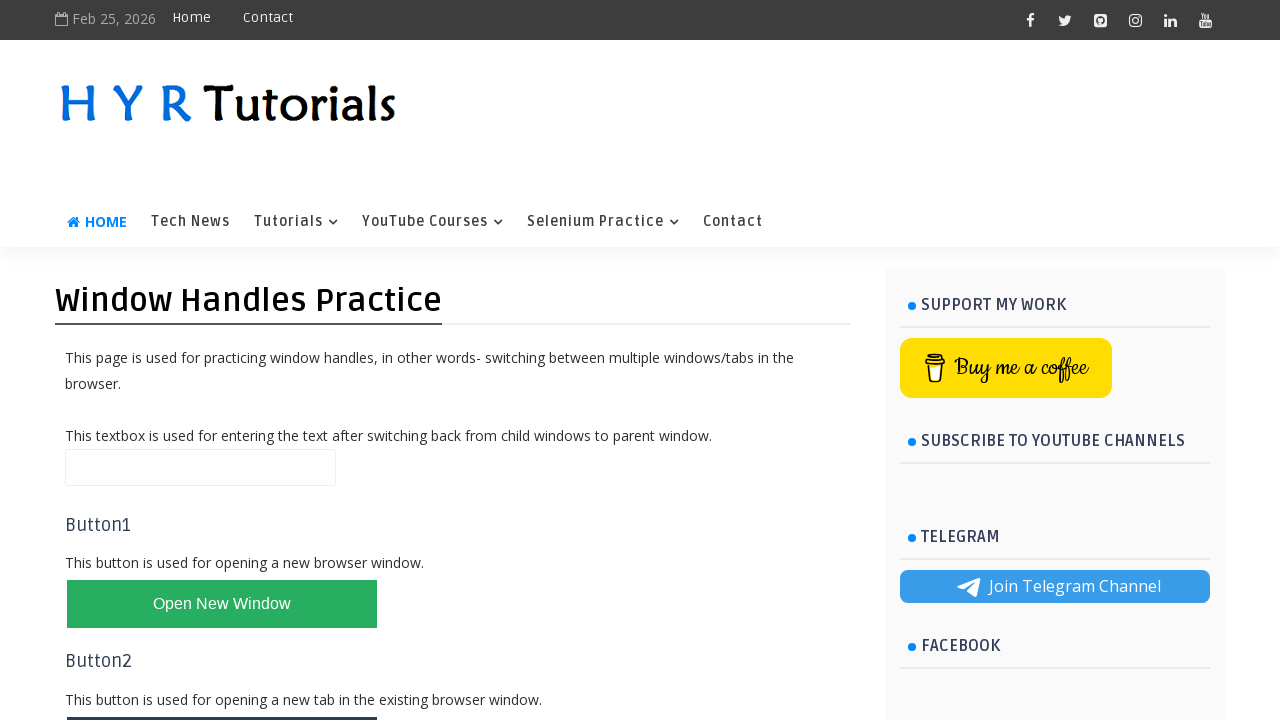

Filled name field with 'HemanthChirasmi' in parent window on #name
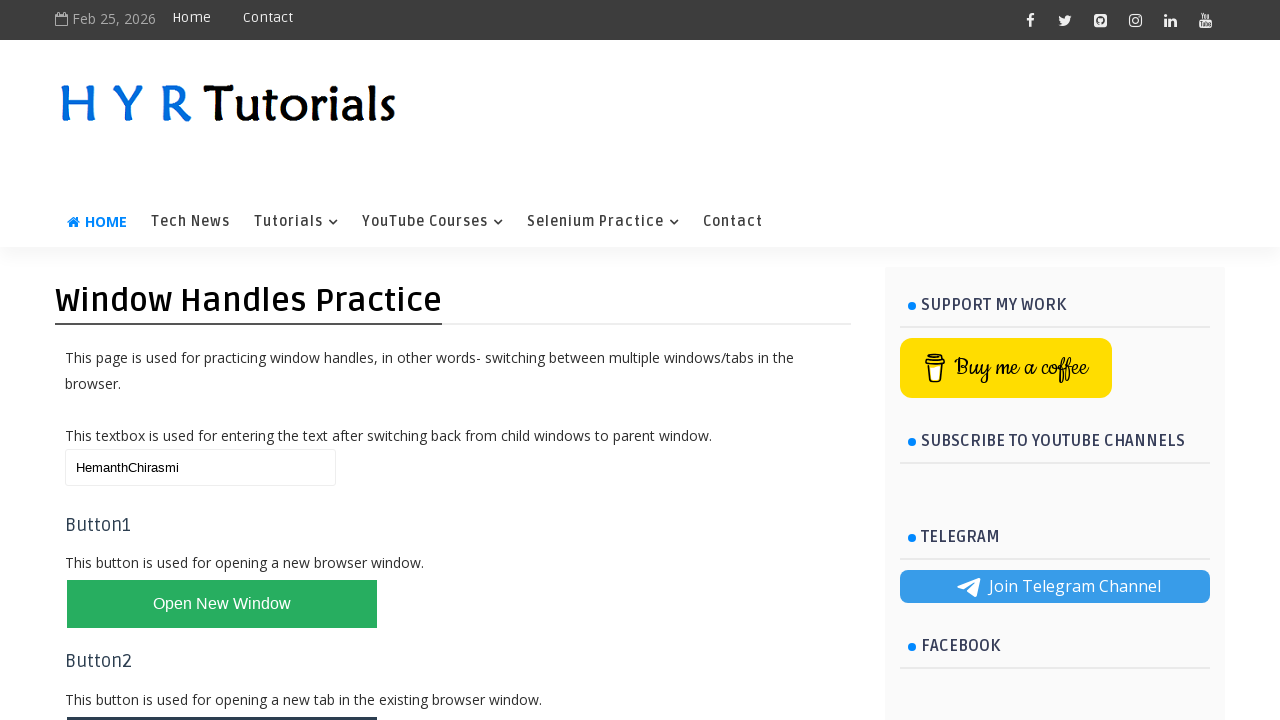

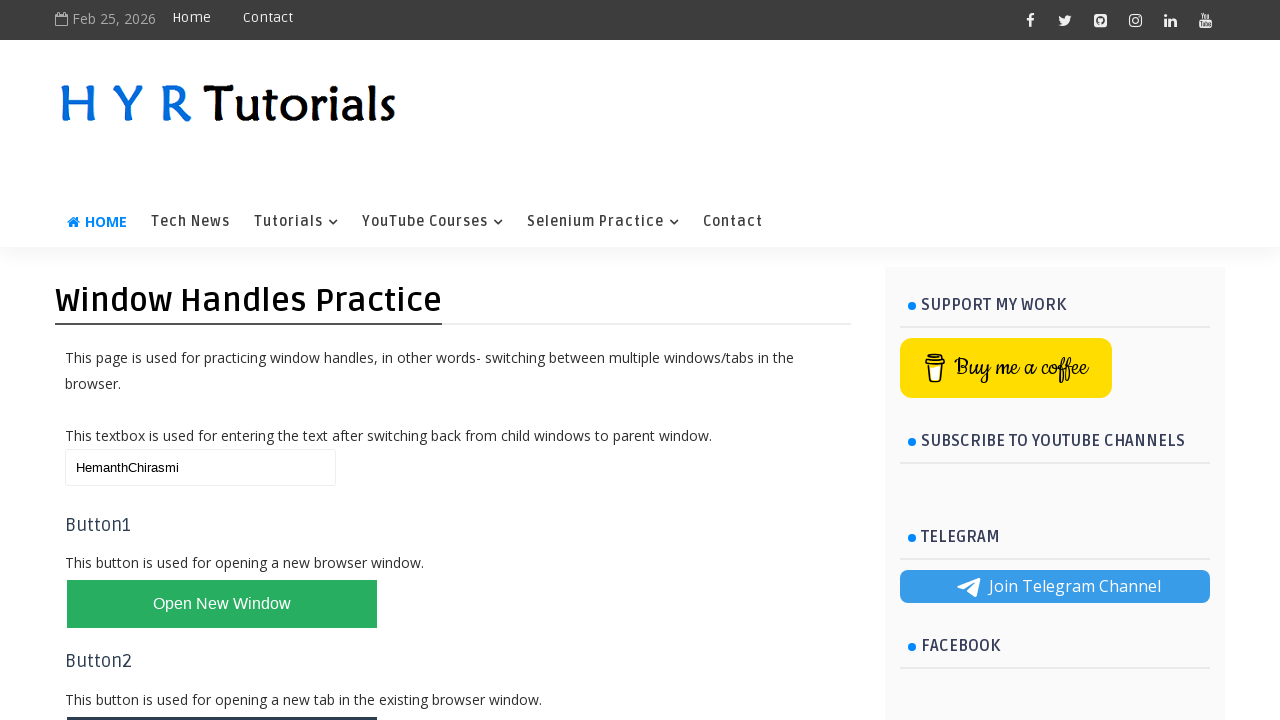